Tests dynamic content by loading the page and refreshing to observe content changes

Starting URL: http://the-internet.herokuapp.com/

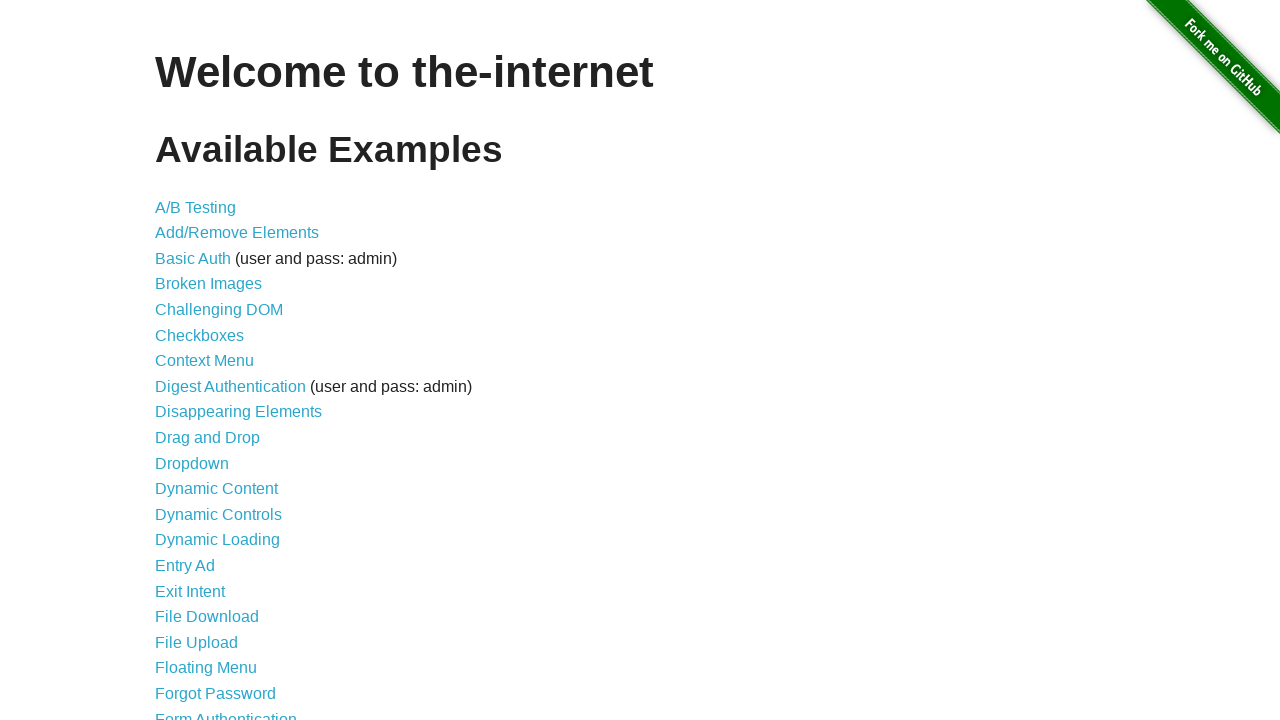

Clicked on Dynamic Content link at (216, 489) on [href="/dynamic_content"]
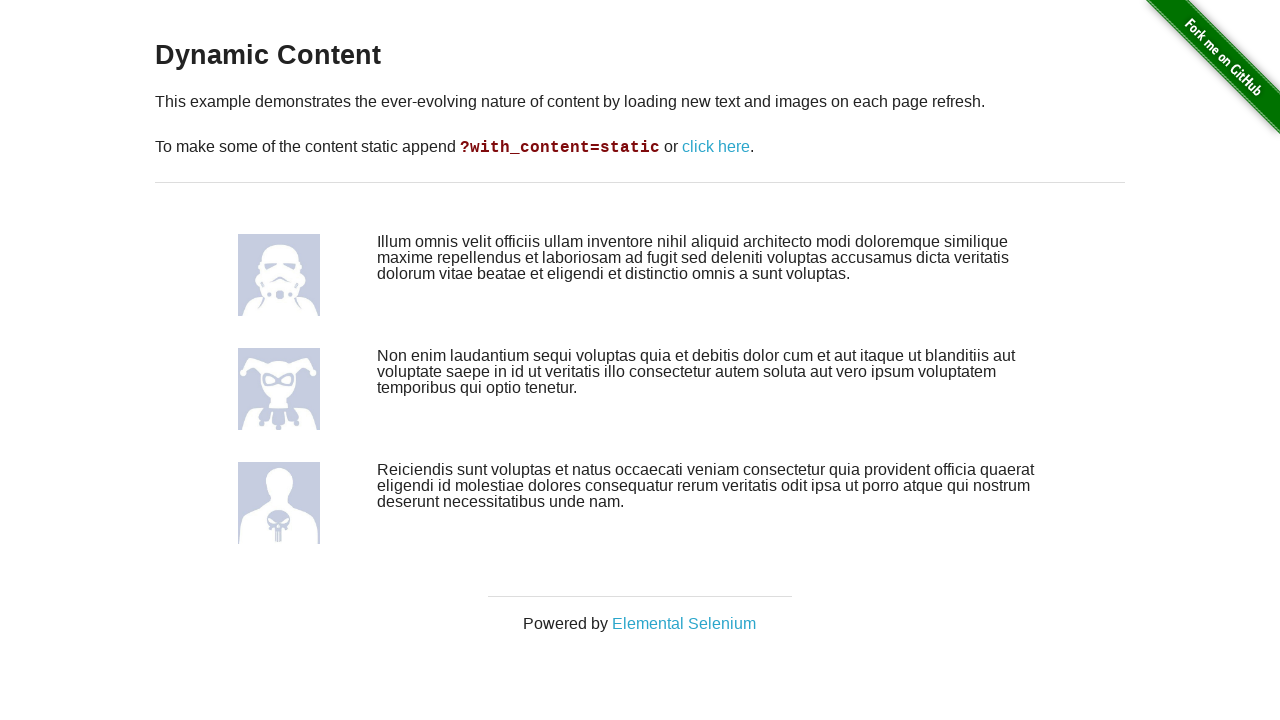

Waited for dynamic content to load
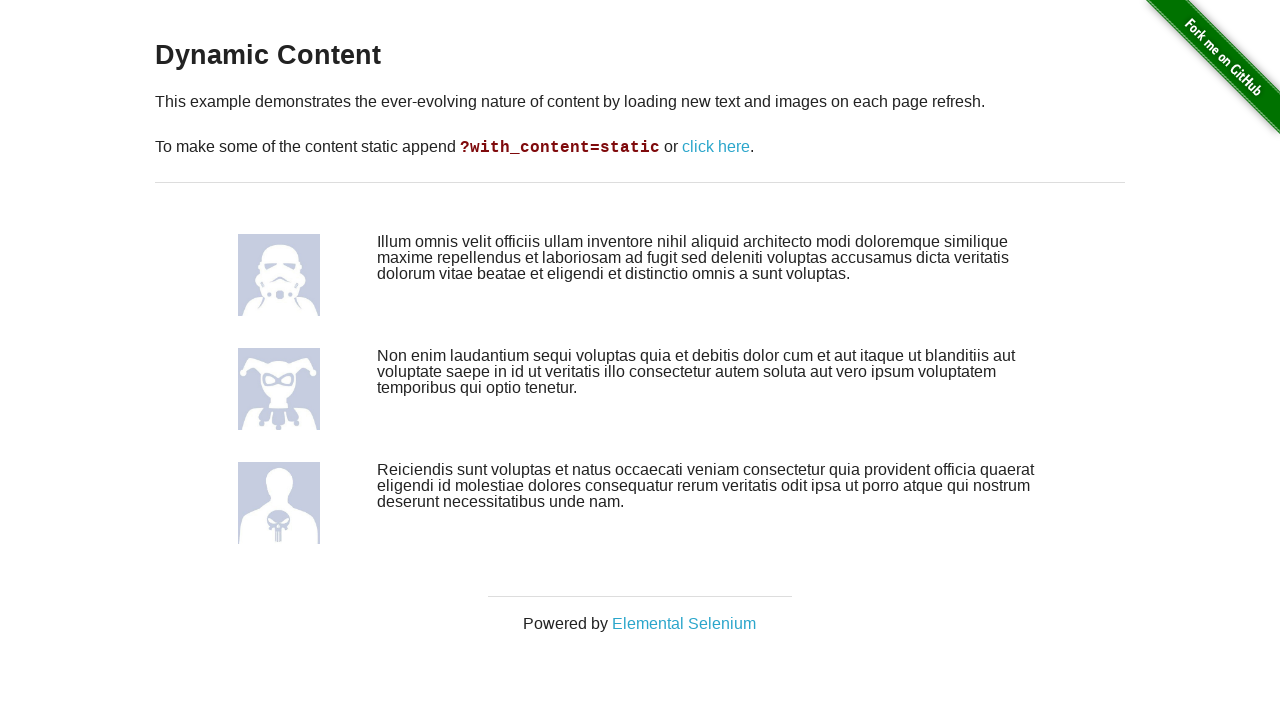

Reloaded the page to observe content changes
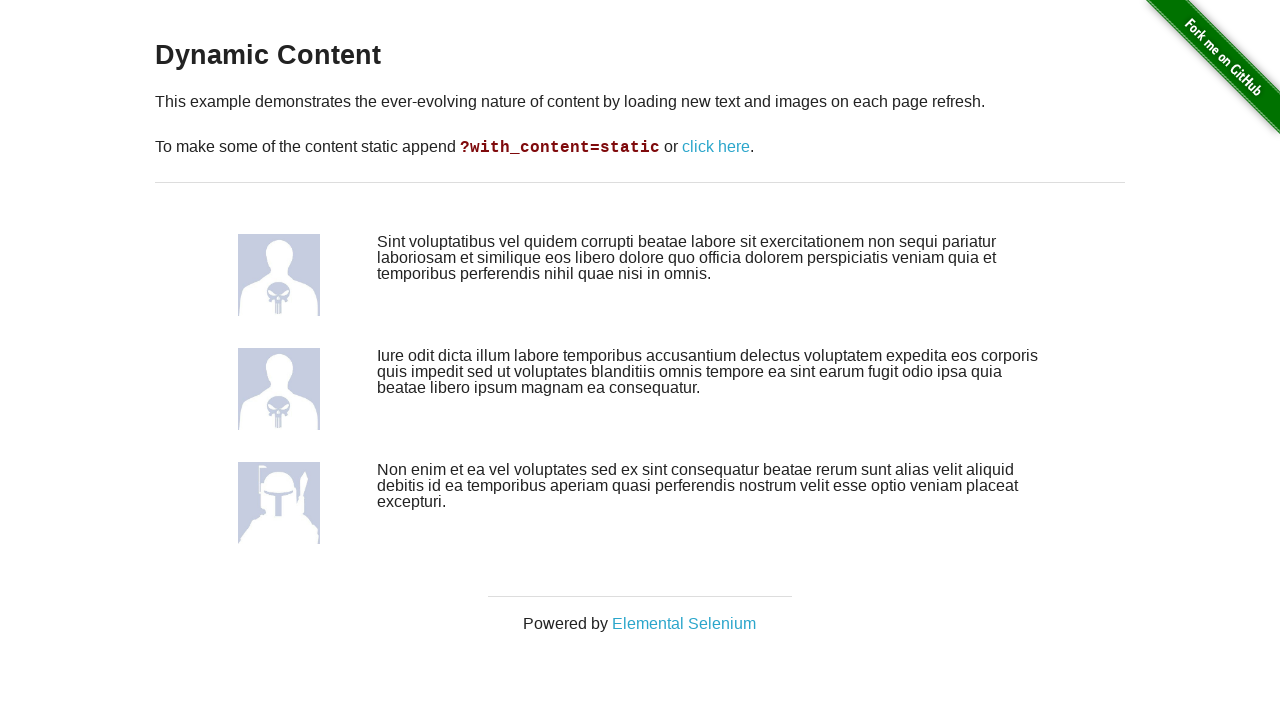

Waited for dynamic content to load after refresh
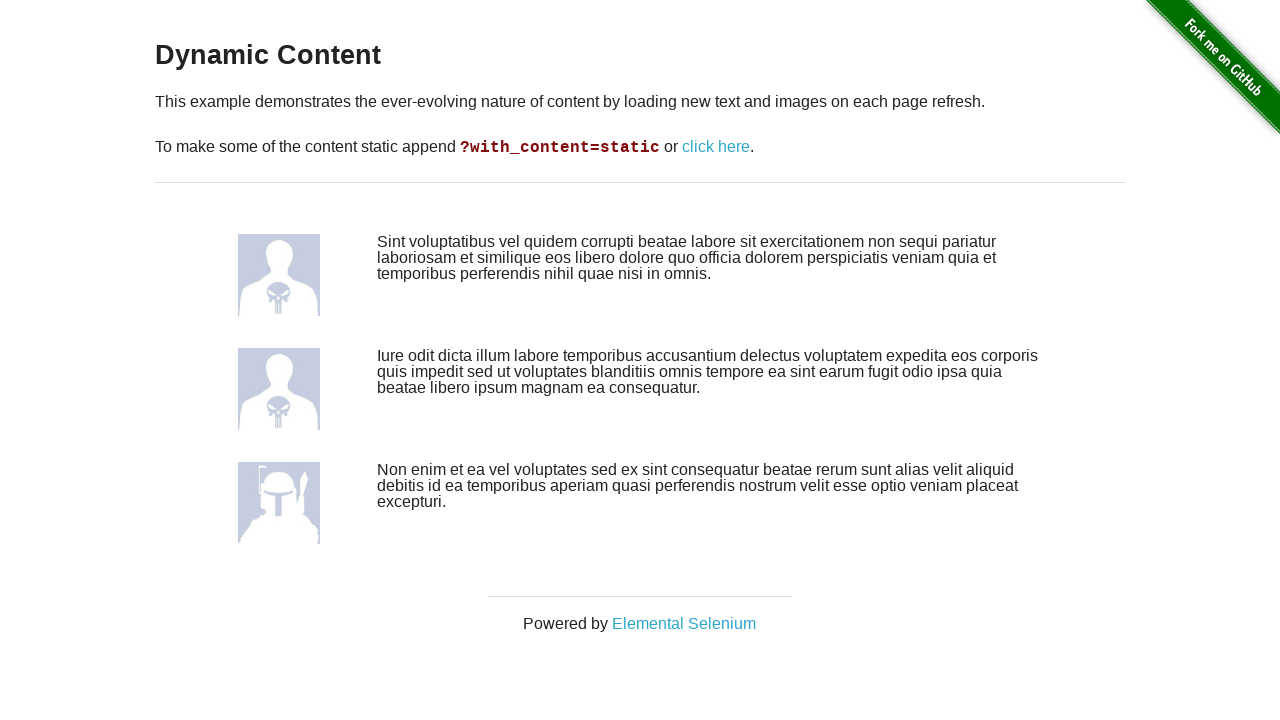

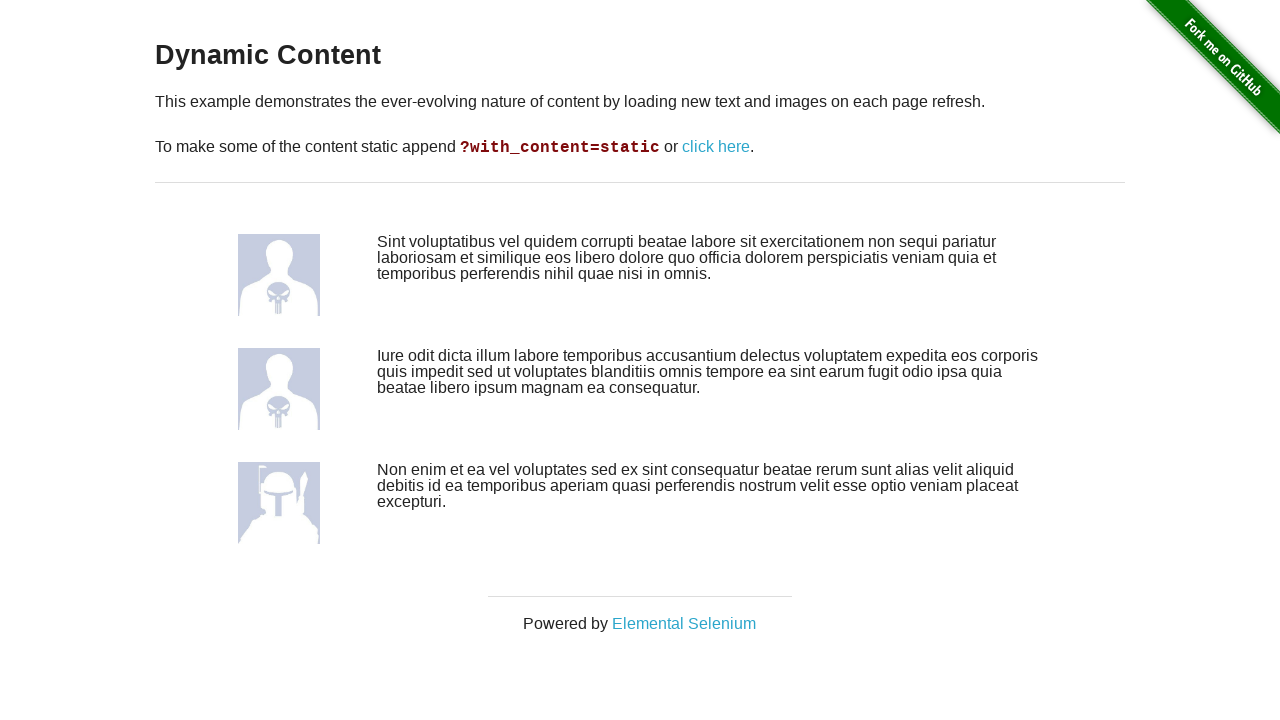